Tests a text input task by filling a textarea with the answer "get()" and clicking the submit button to verify the response

Starting URL: https://suninjuly.github.io/text_input_task.html

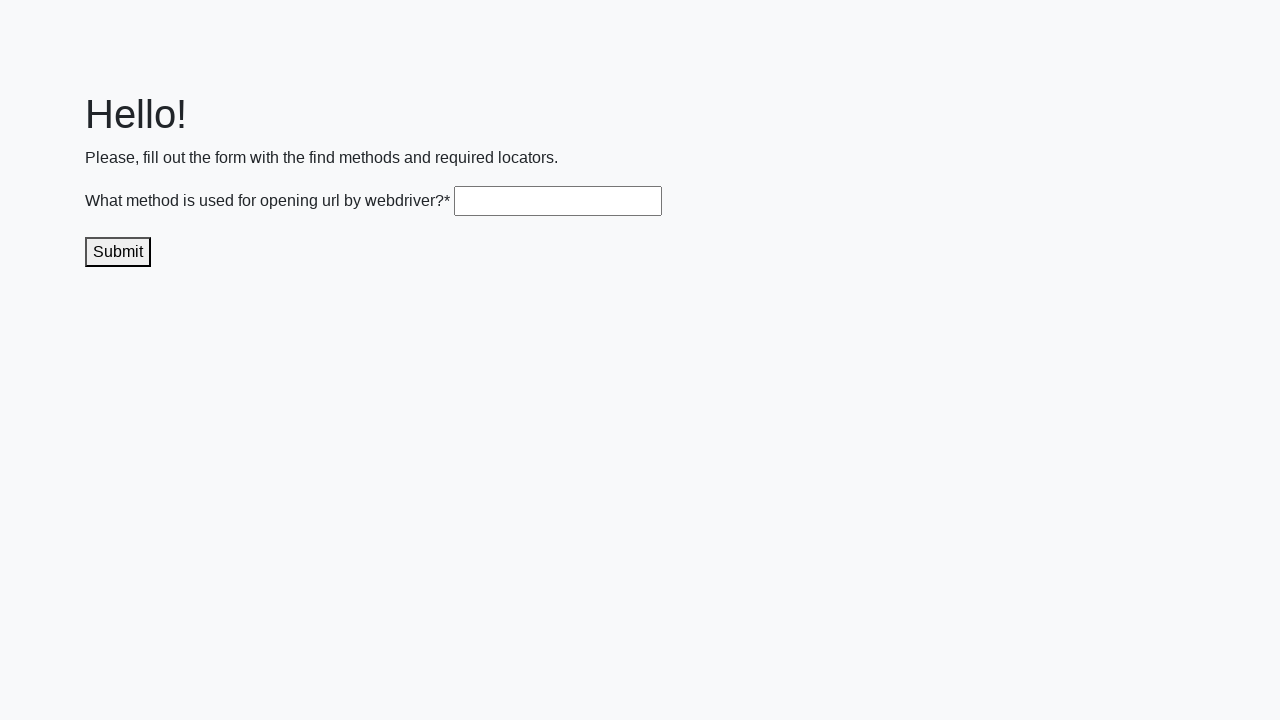

Filled textarea with answer 'get()' on .textarea
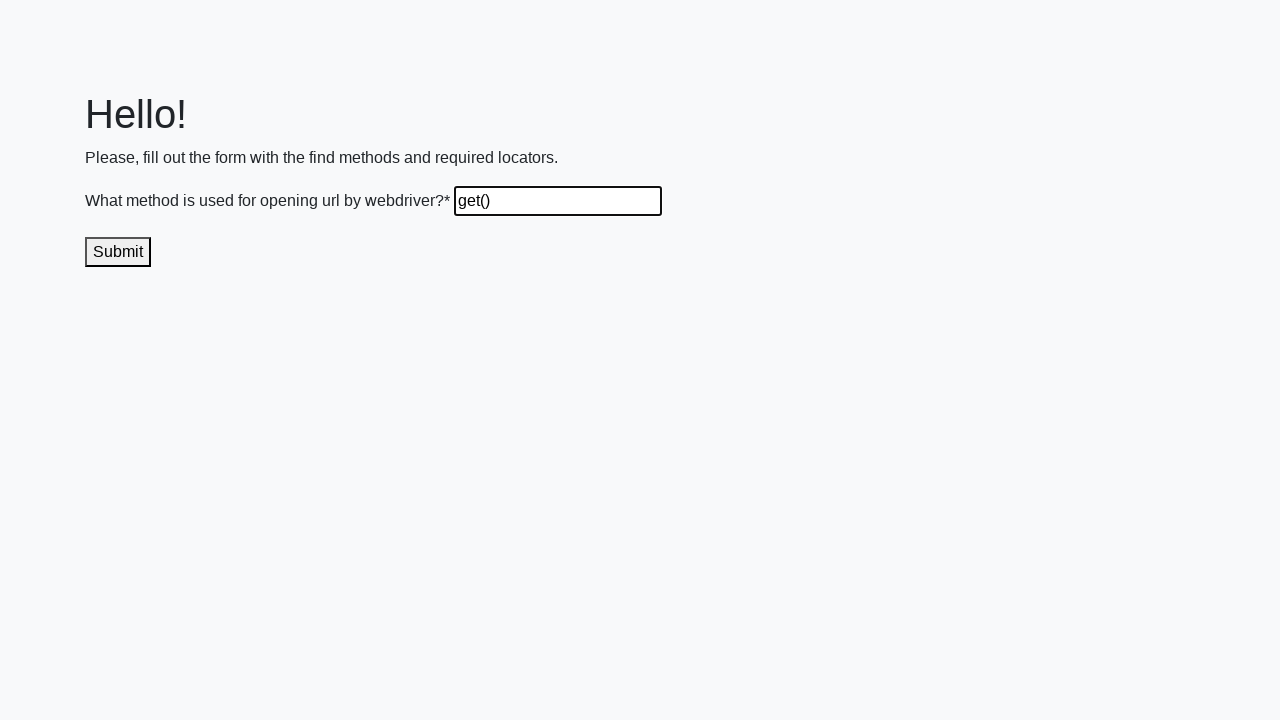

Clicked submit button to send answer at (118, 252) on .submit-submission
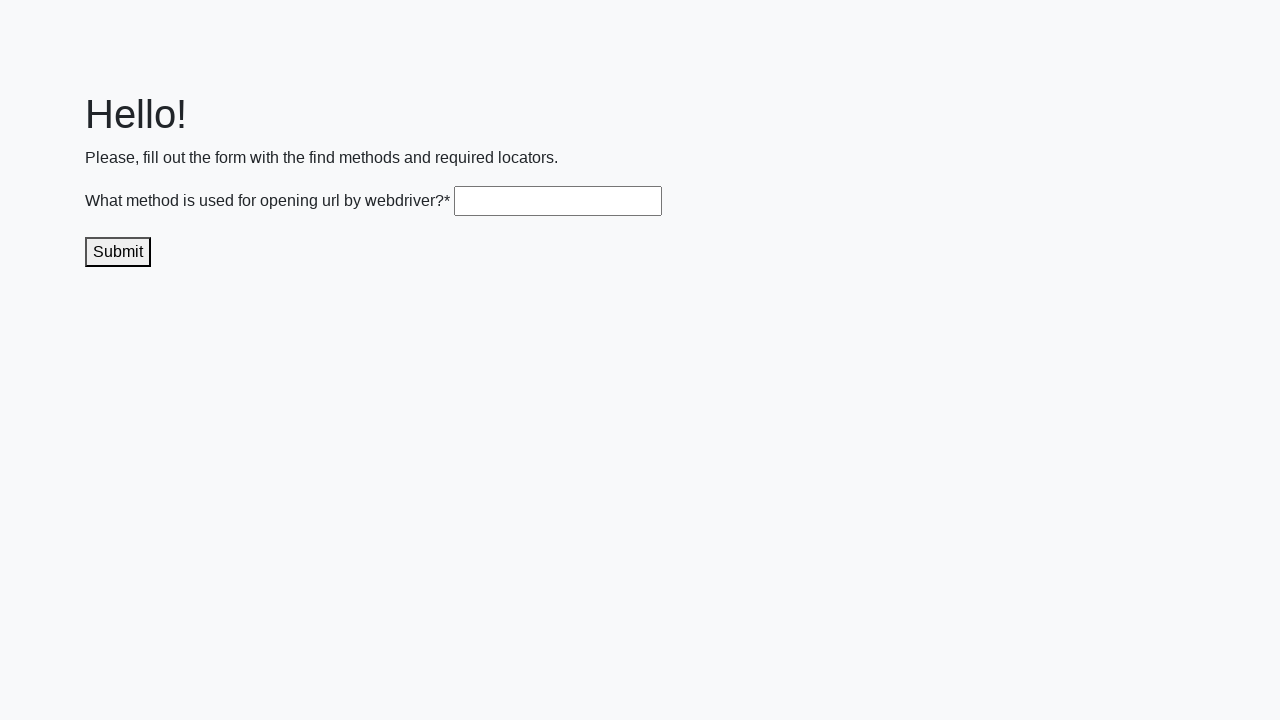

Waited 1 second for result to display
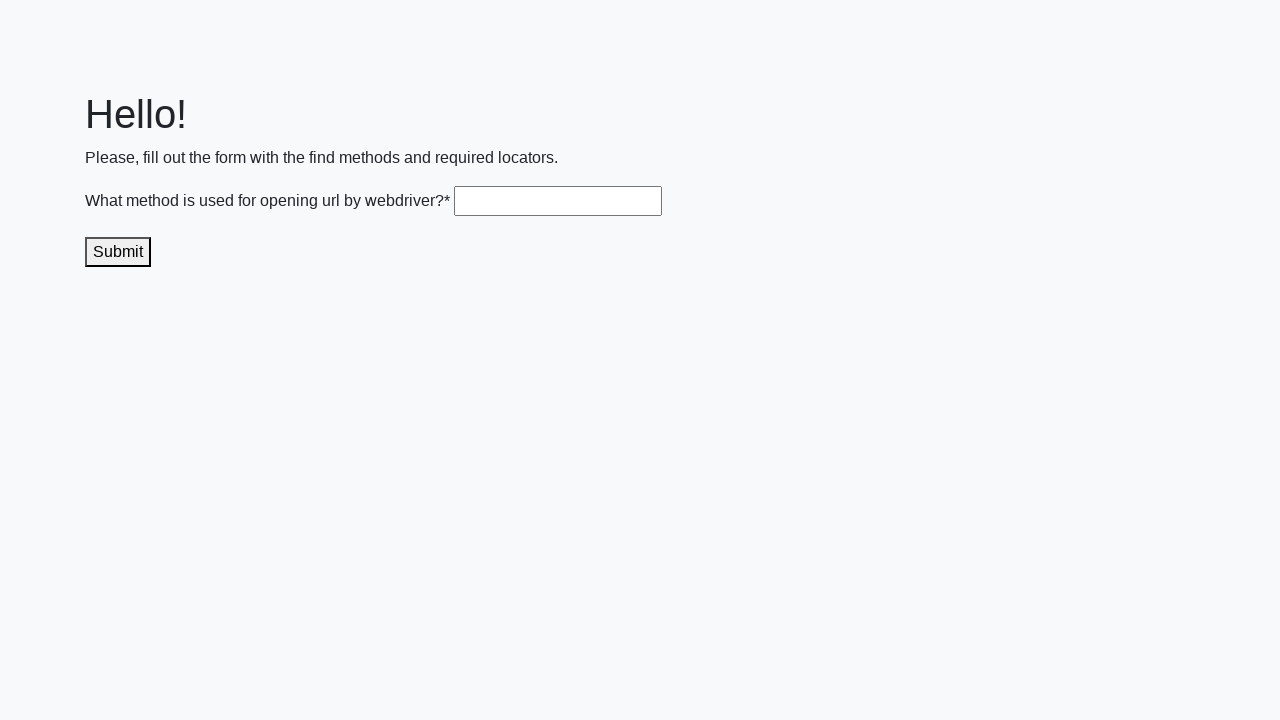

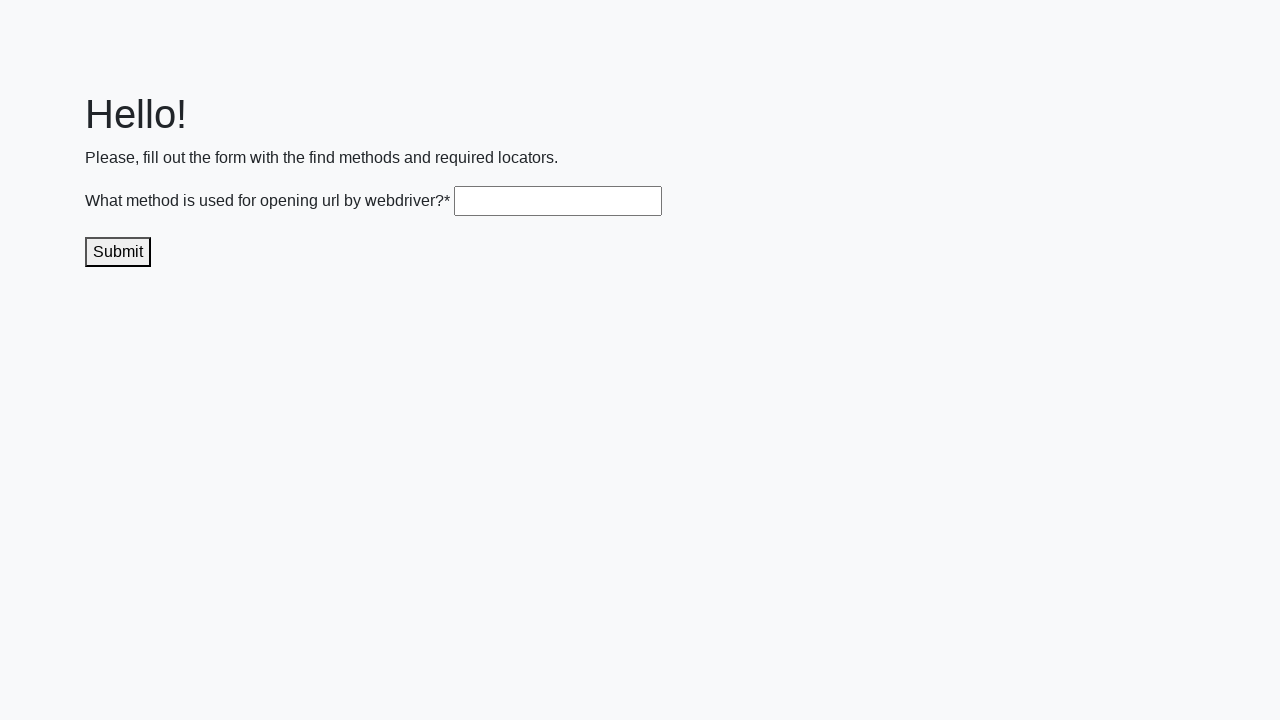